Navigates to the TodoMVC Vue.js app, adds todo items, and verifies they appear in the list with the correct count displayed.

Starting URL: https://todomvc.com/examples/vue/dist/

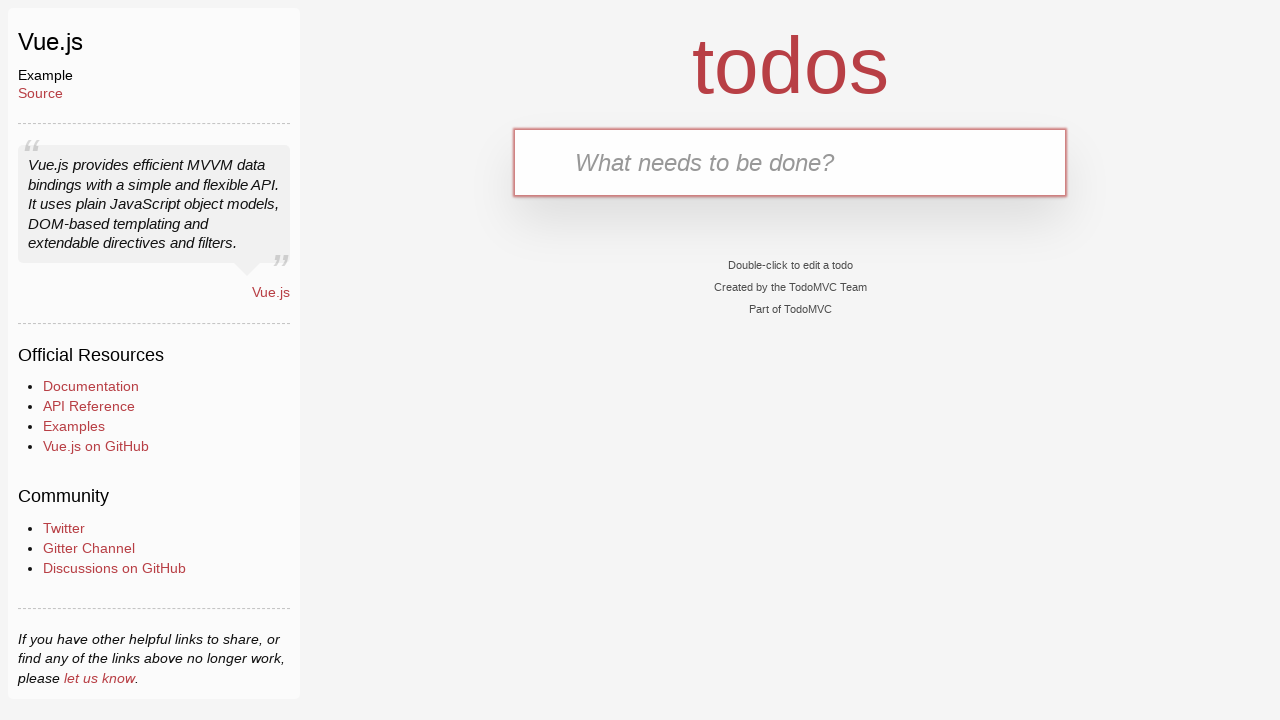

Todo input field loaded and is available
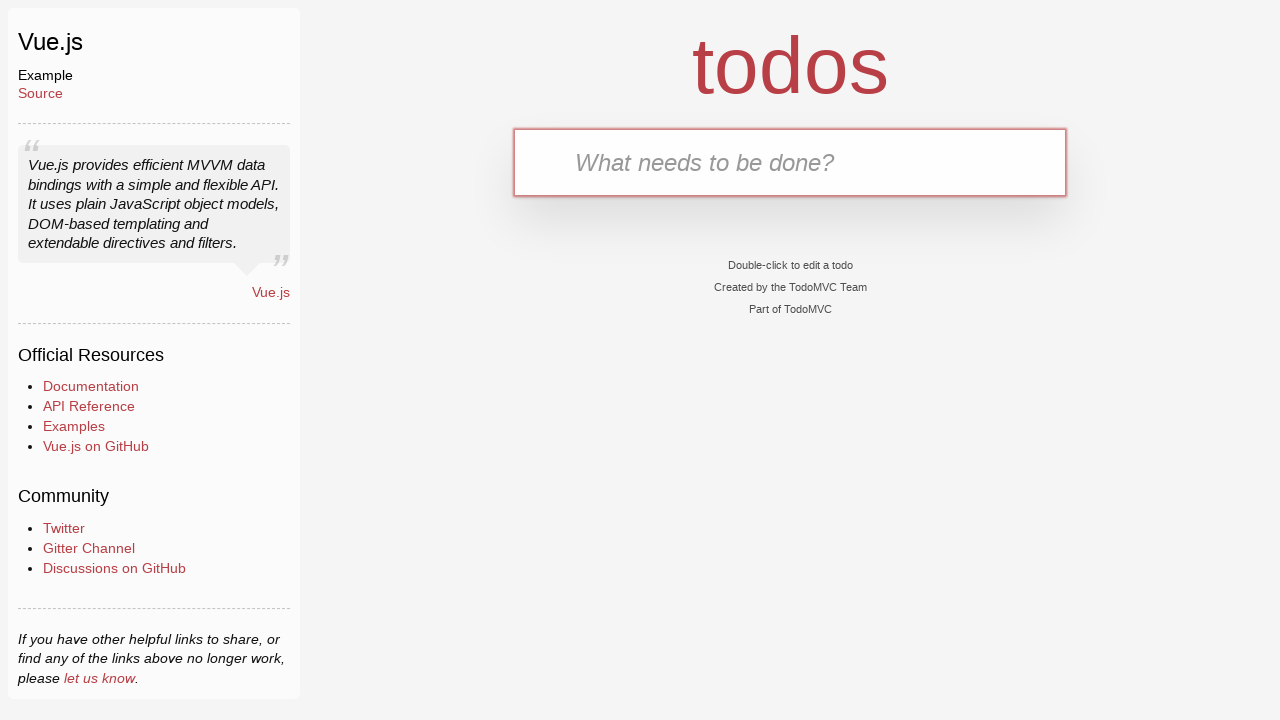

Filled todo input with 'Foo' on .new-todo
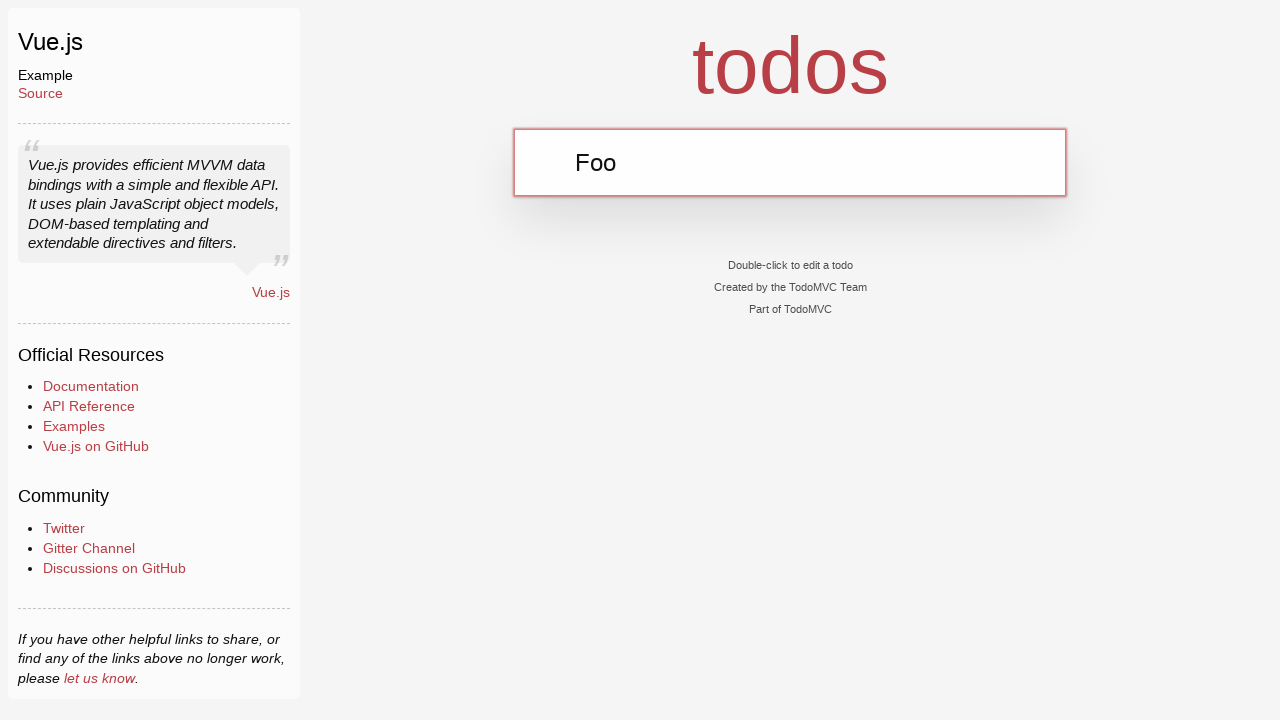

Pressed Enter to add 'Foo' todo item on .new-todo
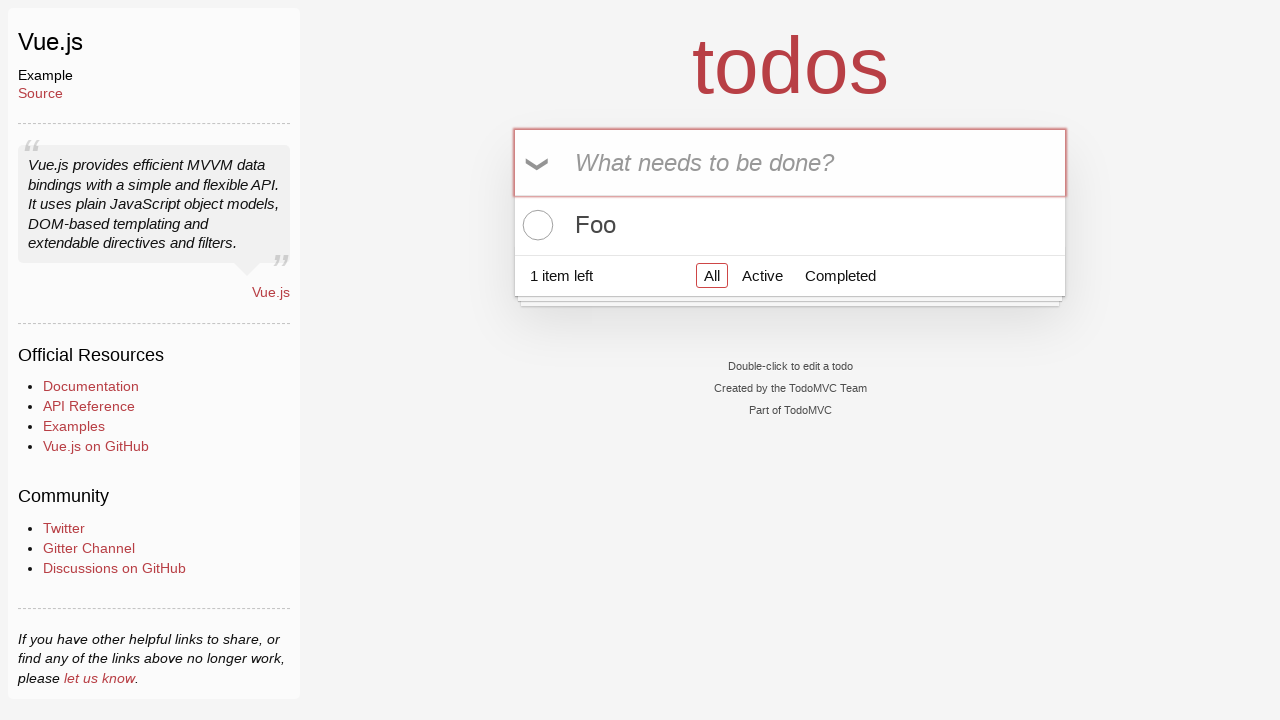

Filled todo input with 'Bar' on .new-todo
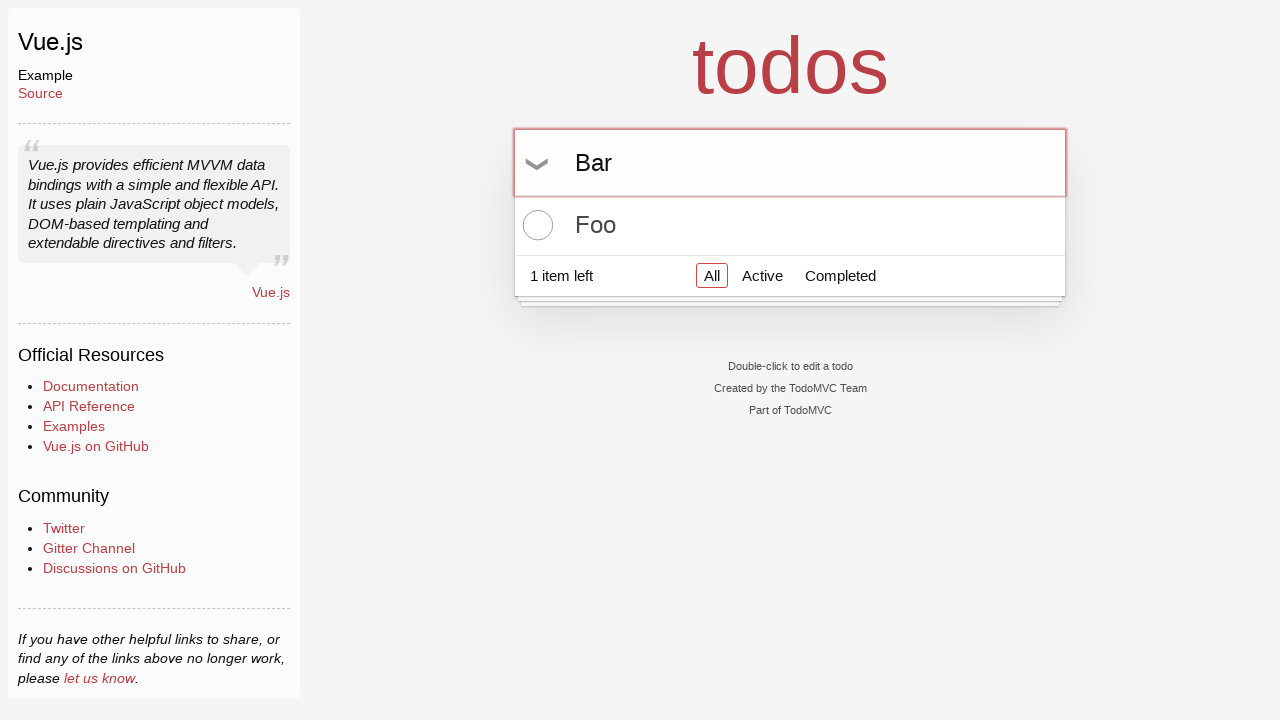

Pressed Enter to add 'Bar' todo item on .new-todo
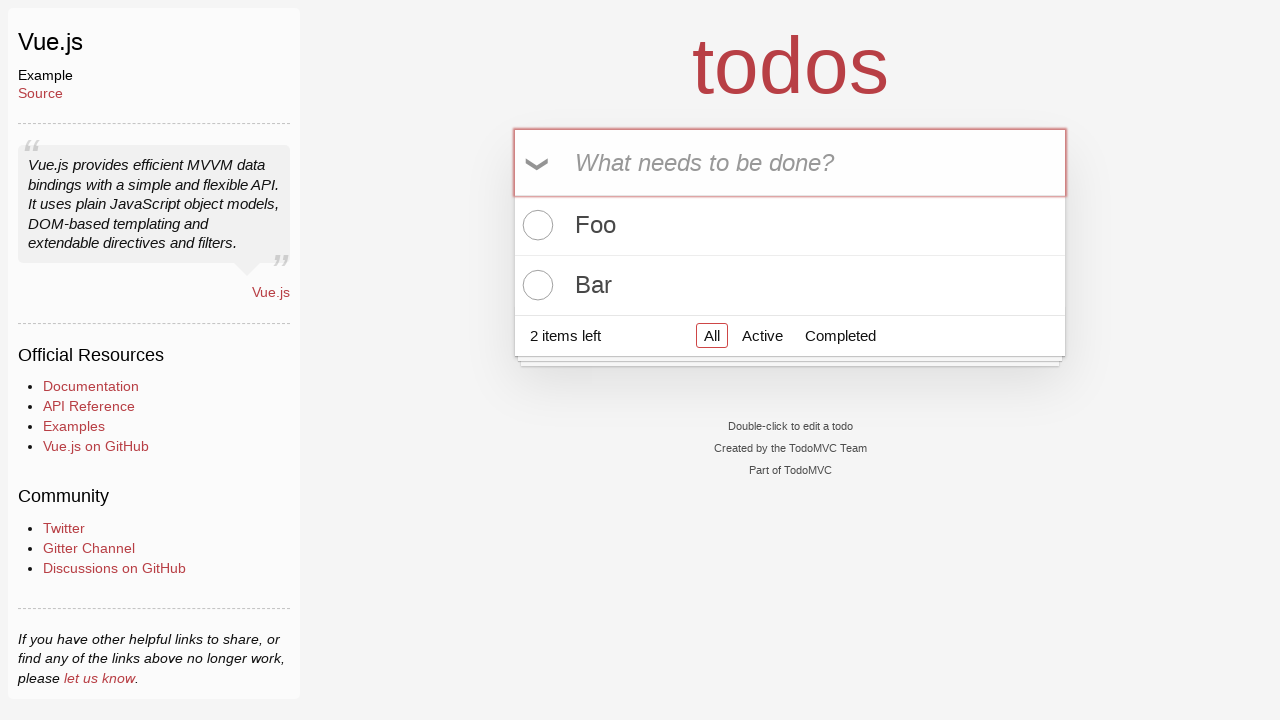

Filled todo input with 'Loo' on .new-todo
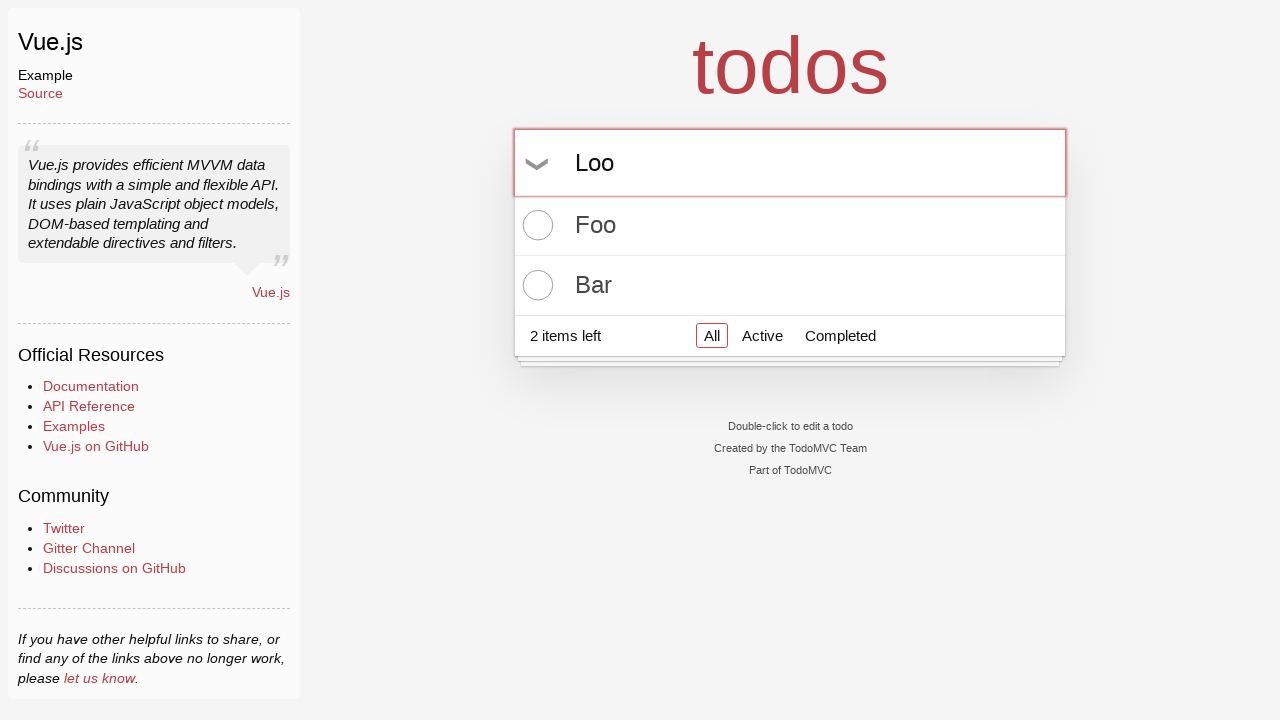

Pressed Enter to add 'Loo' todo item on .new-todo
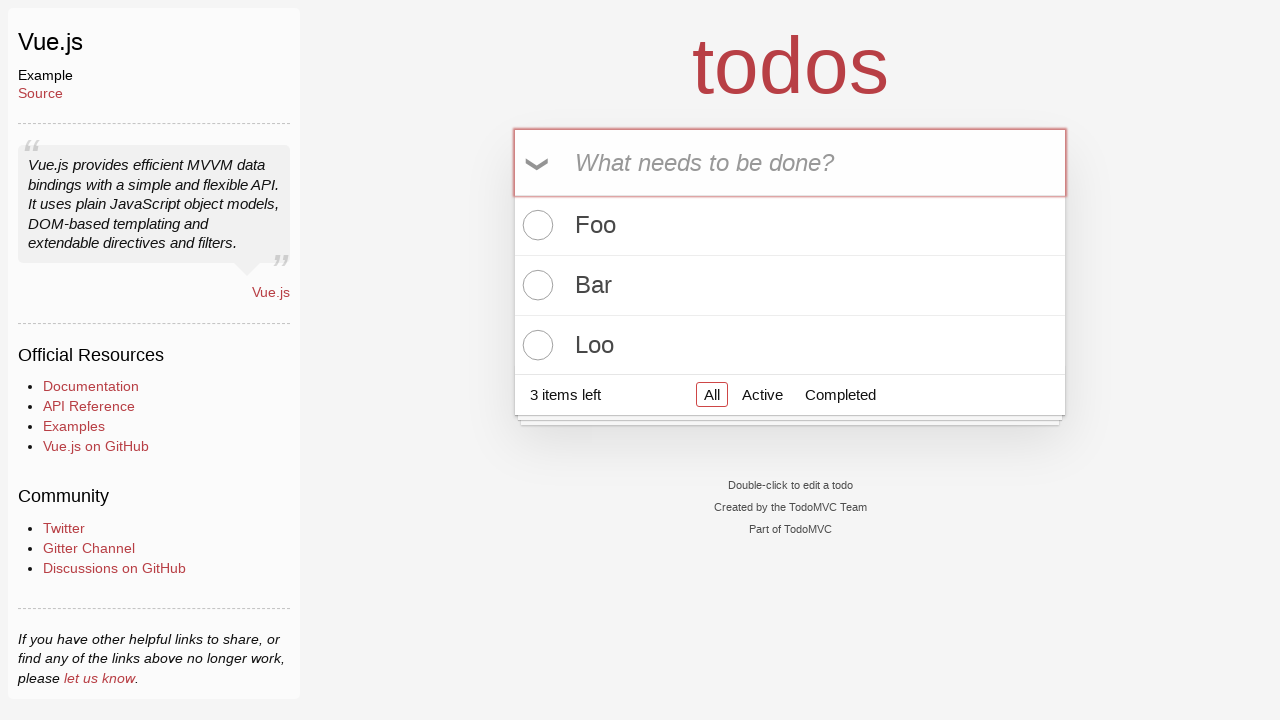

Todo items appeared in the list
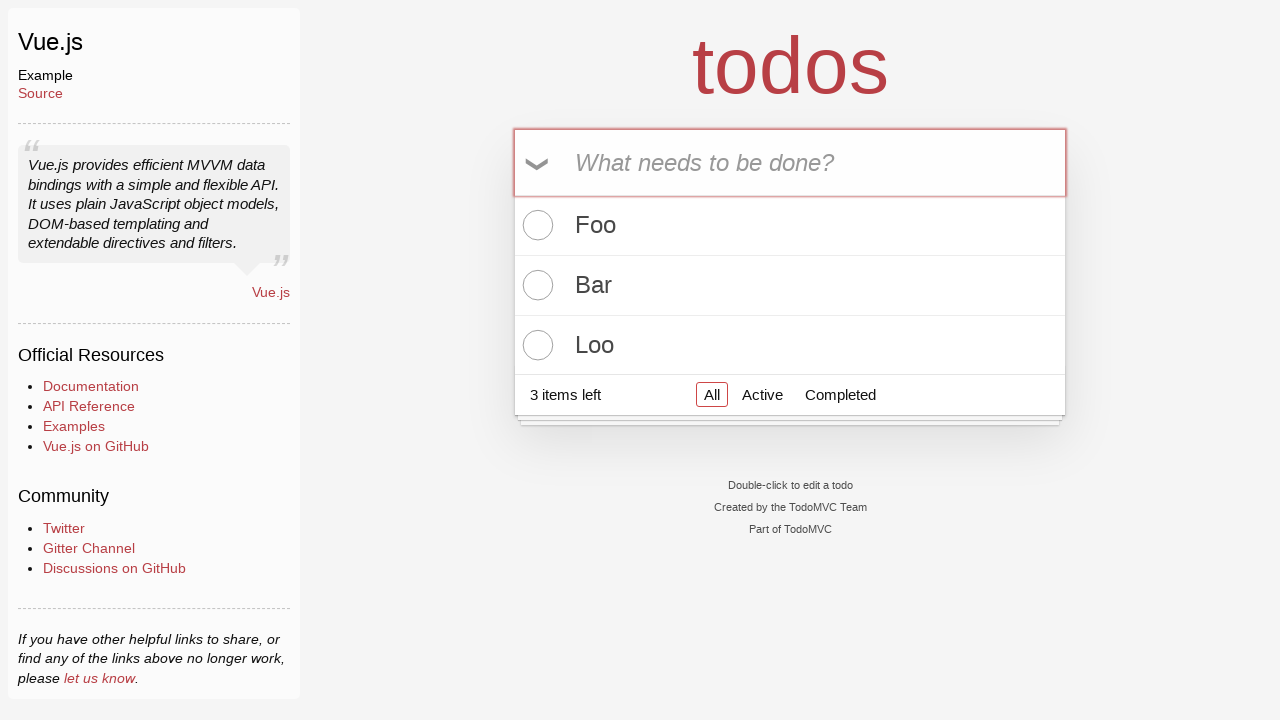

Todo count element is displayed
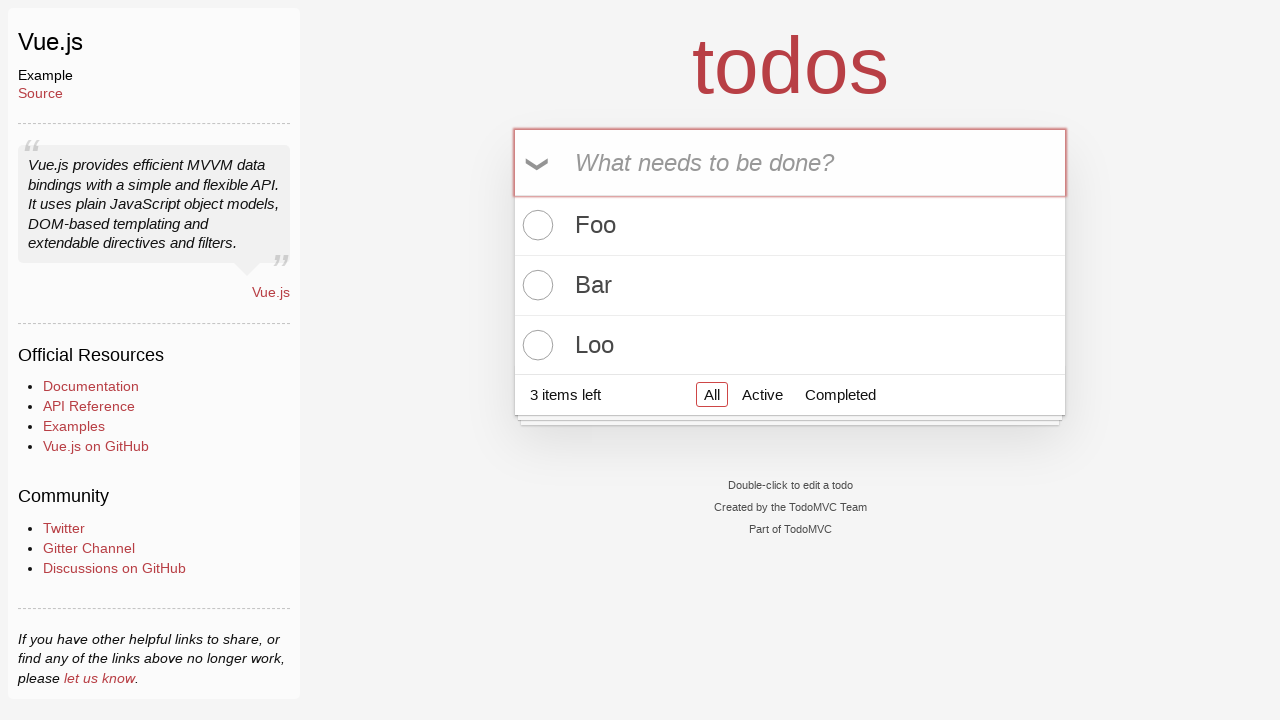

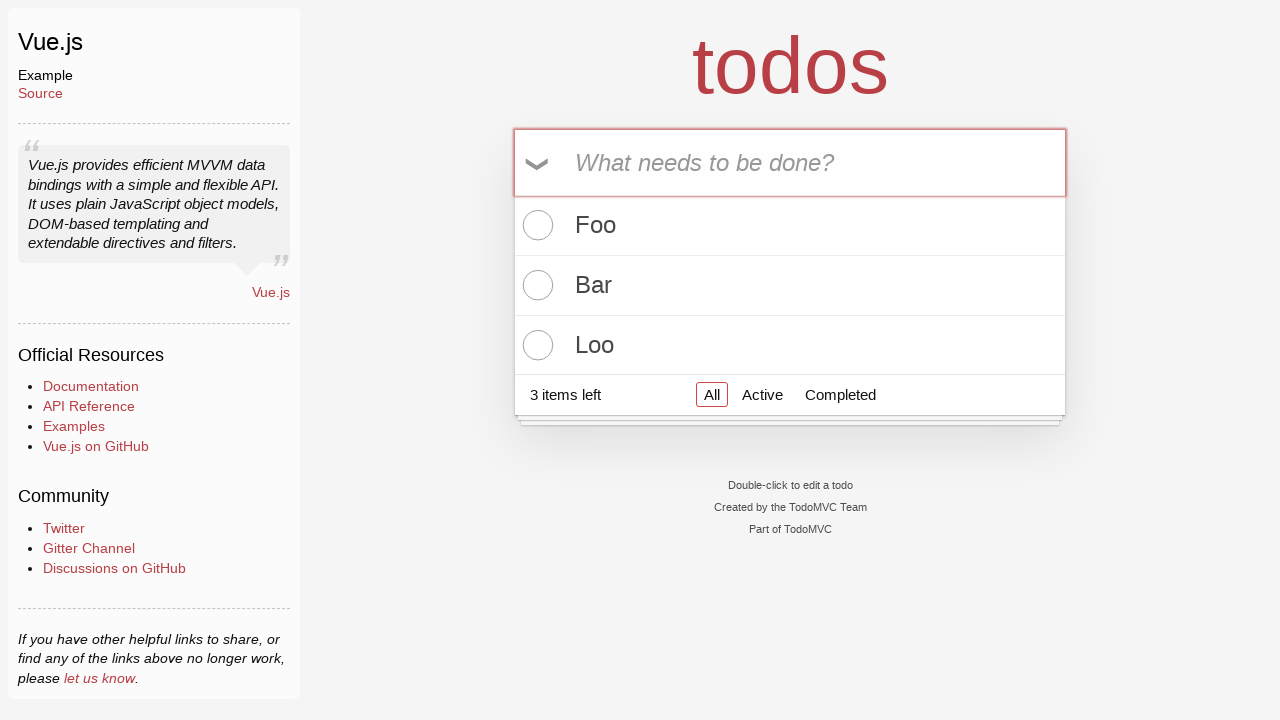